Tests that pressing Escape cancels edits and restores original text

Starting URL: https://demo.playwright.dev/todomvc

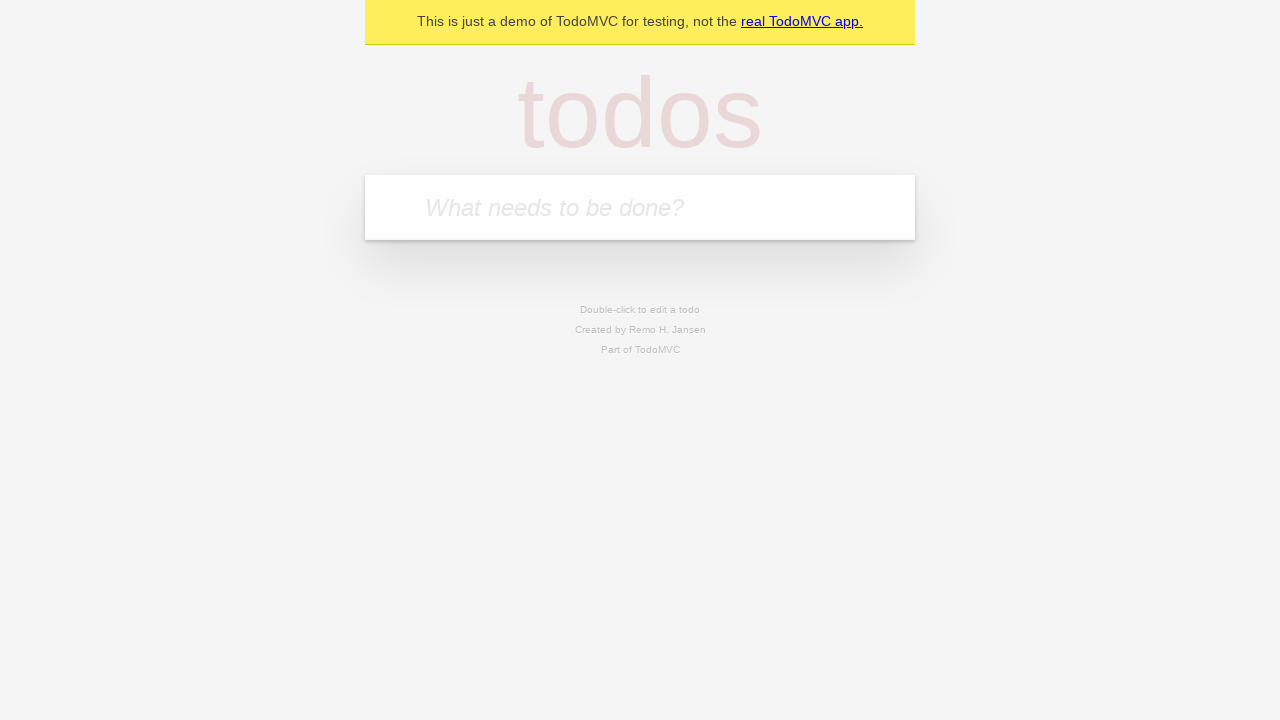

Filled todo input with 'buy some cheese' on internal:attr=[placeholder="What needs to be done?"i]
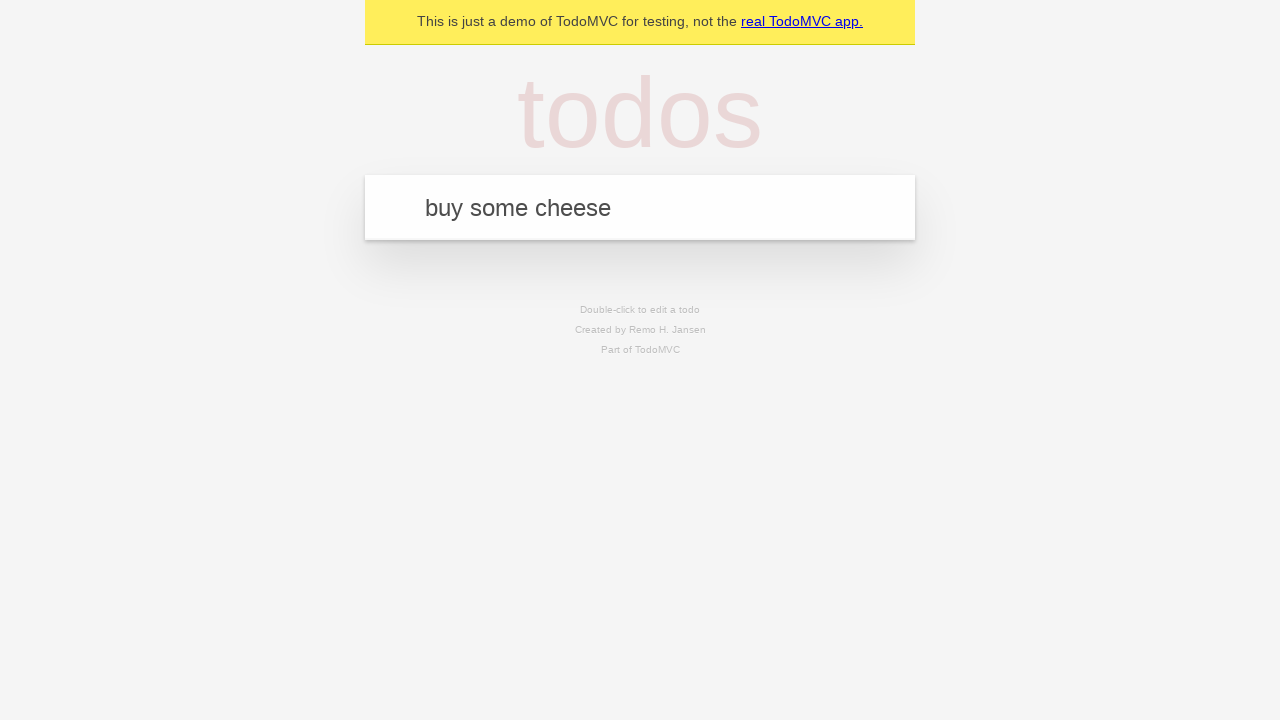

Pressed Enter to create first todo on internal:attr=[placeholder="What needs to be done?"i]
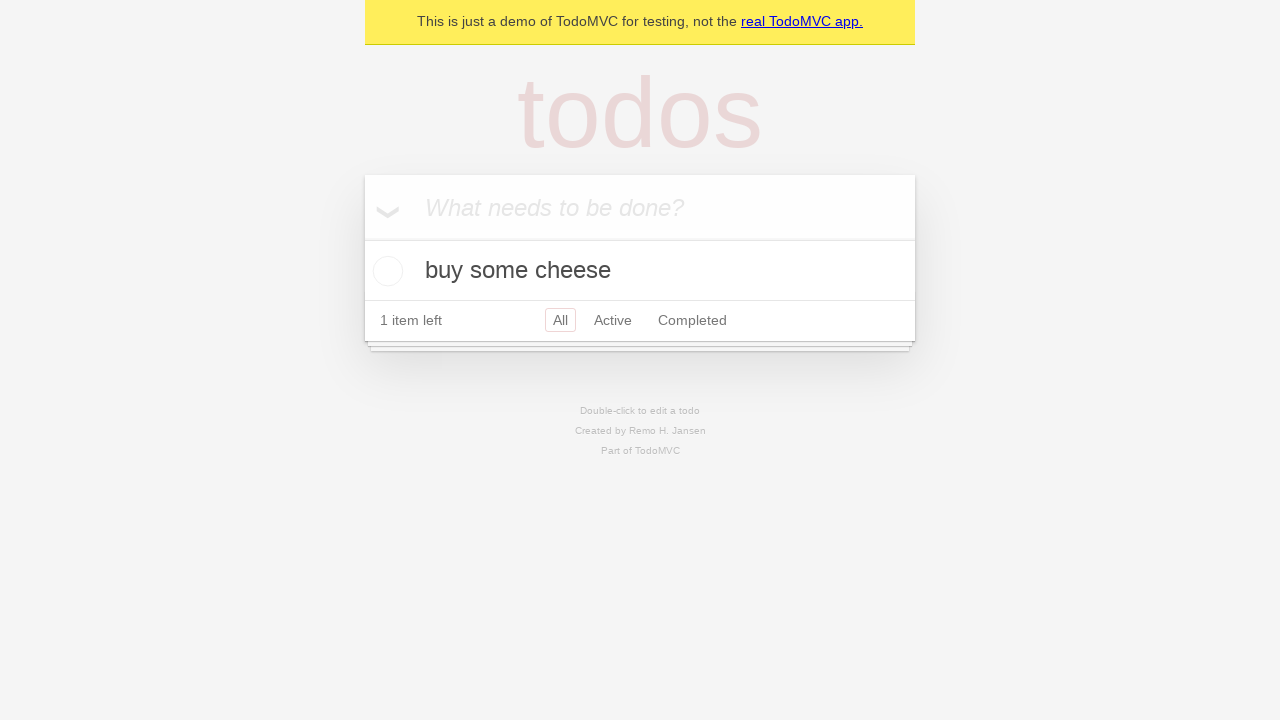

Filled todo input with 'feed the cat' on internal:attr=[placeholder="What needs to be done?"i]
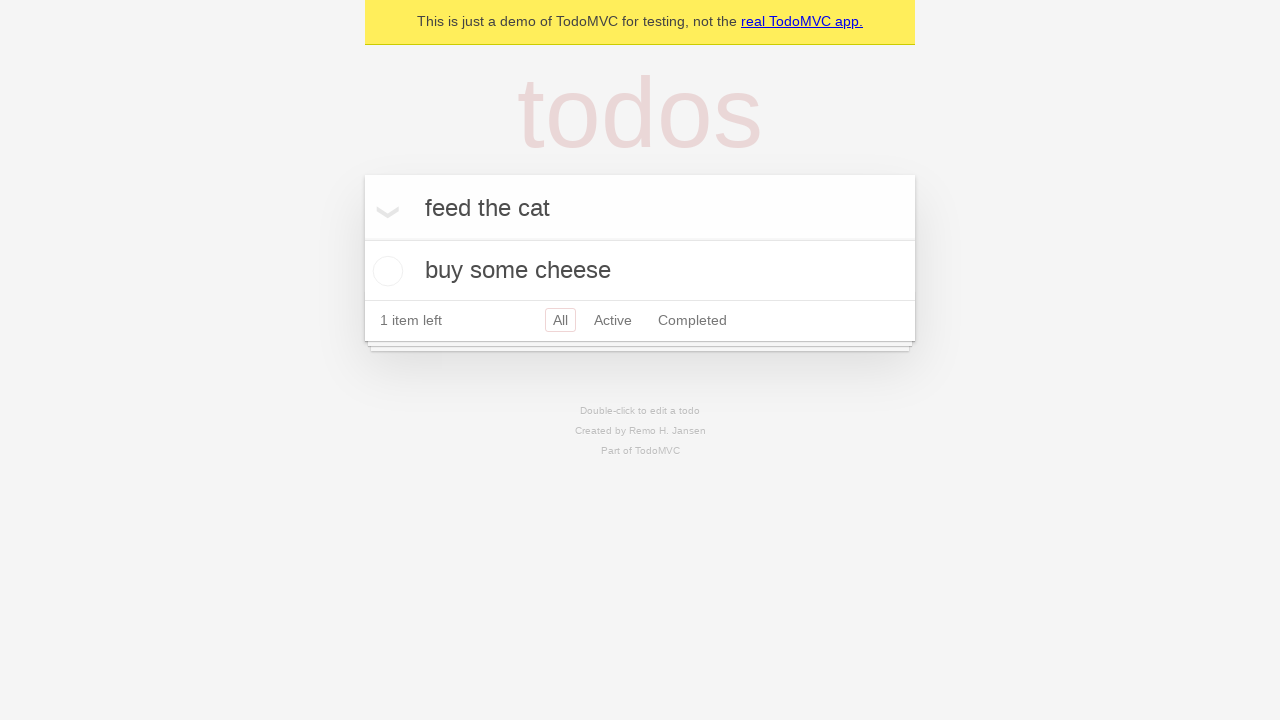

Pressed Enter to create second todo on internal:attr=[placeholder="What needs to be done?"i]
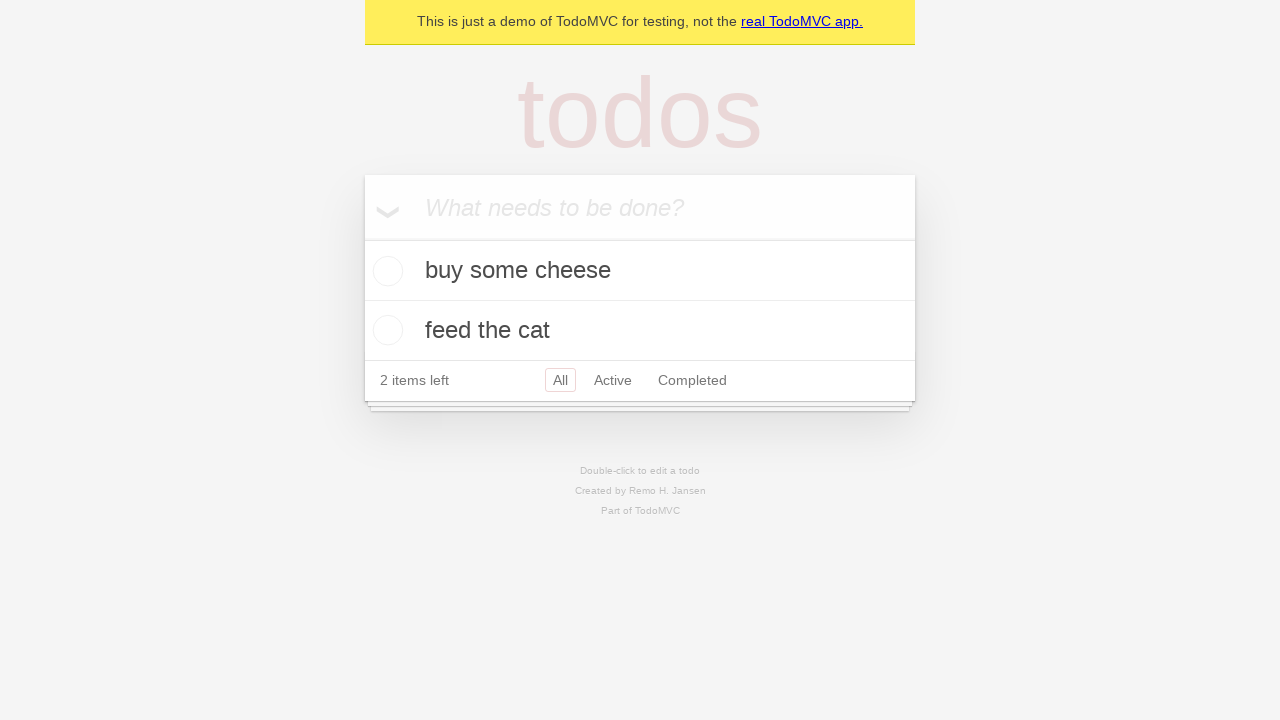

Filled todo input with 'book a doctors appointment' on internal:attr=[placeholder="What needs to be done?"i]
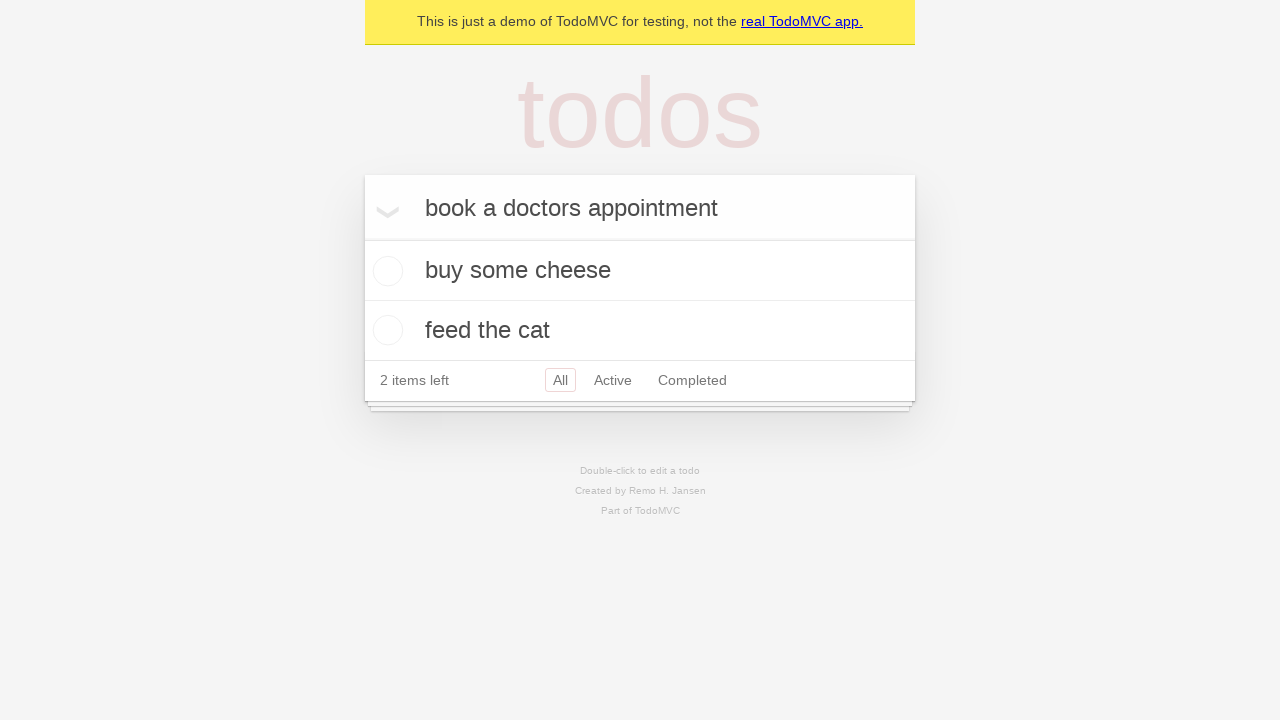

Pressed Enter to create third todo on internal:attr=[placeholder="What needs to be done?"i]
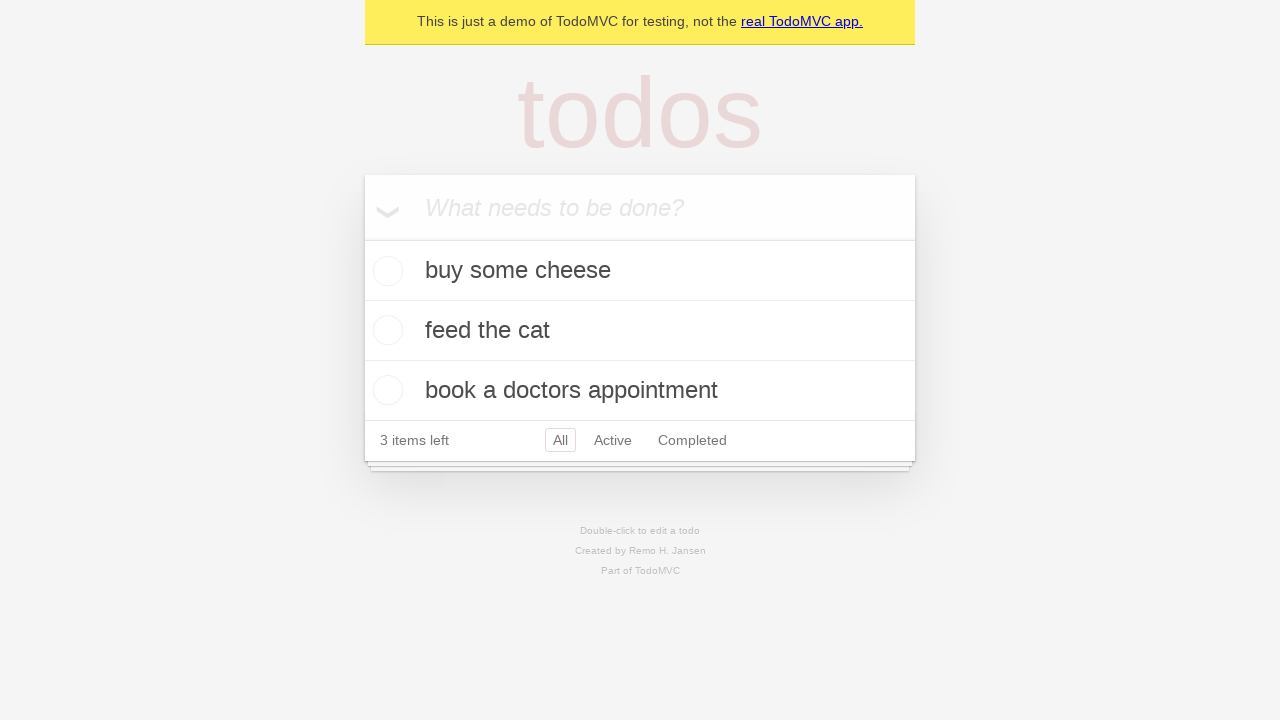

Double-clicked second todo to enter edit mode at (640, 331) on internal:testid=[data-testid="todo-item"s] >> nth=1
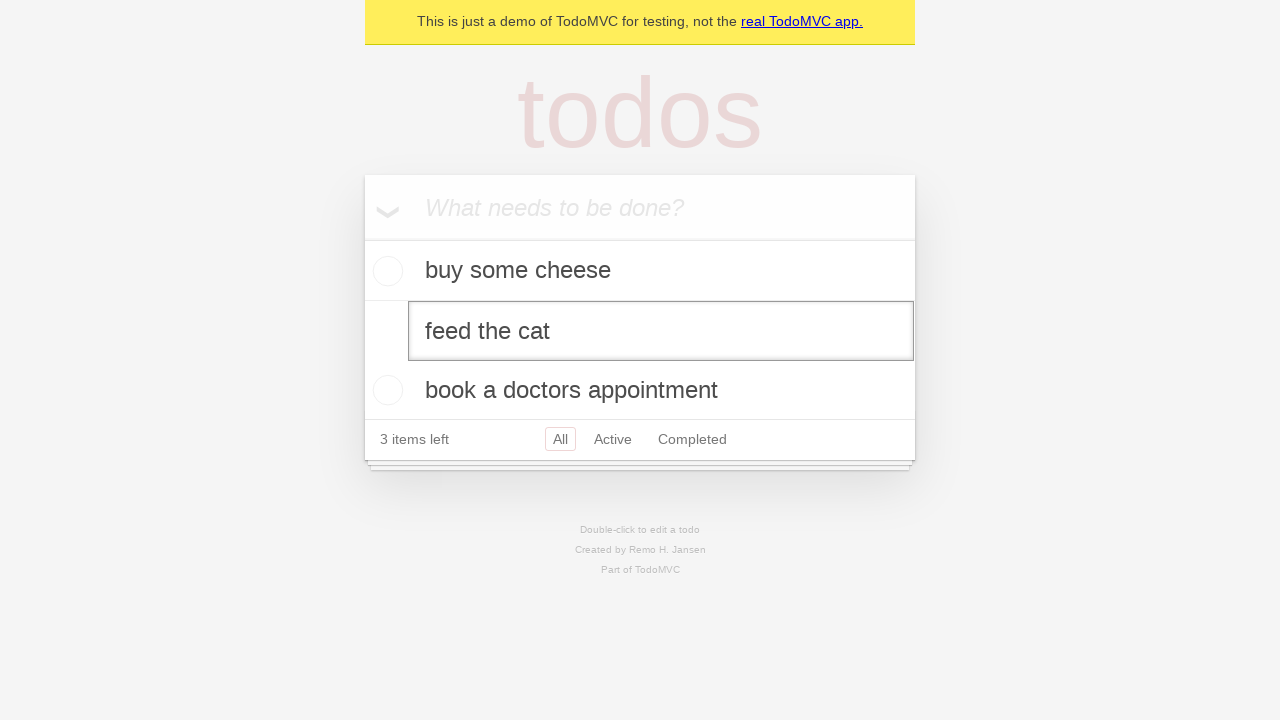

Changed second todo text to 'buy some sausages' on internal:testid=[data-testid="todo-item"s] >> nth=1 >> internal:role=textbox[nam
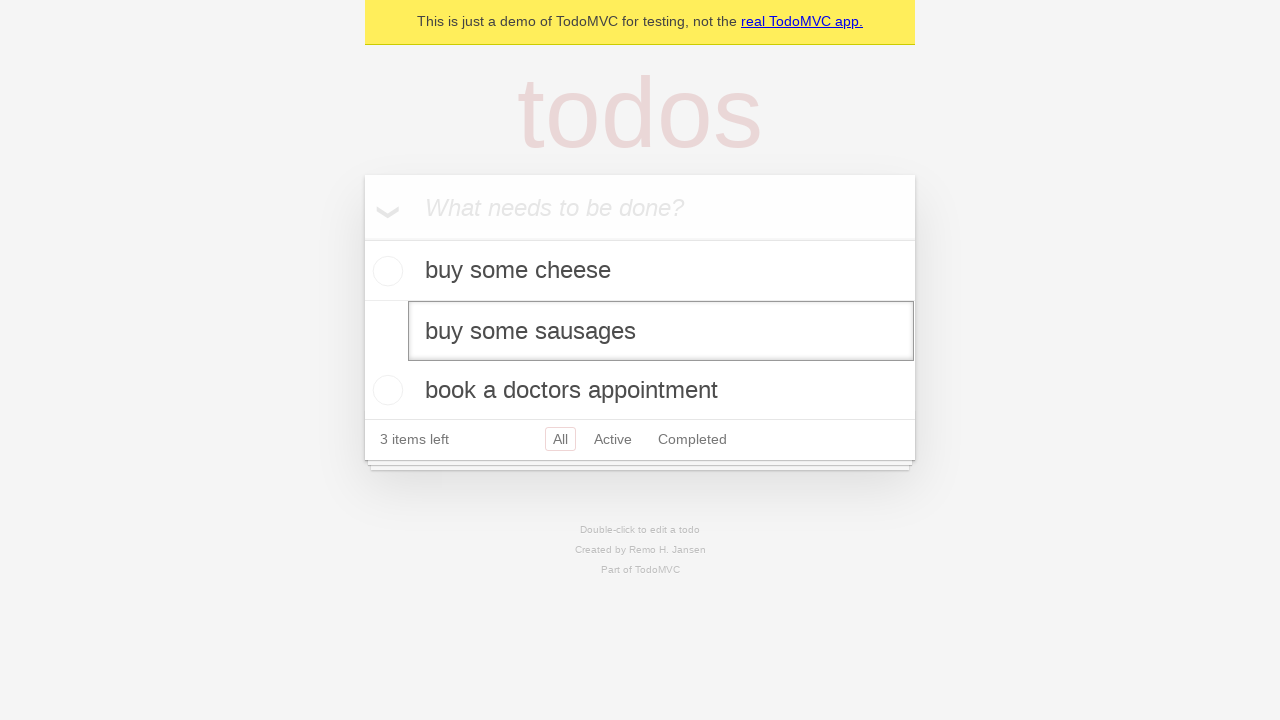

Pressed Escape to cancel edit and restore original text on internal:testid=[data-testid="todo-item"s] >> nth=1 >> internal:role=textbox[nam
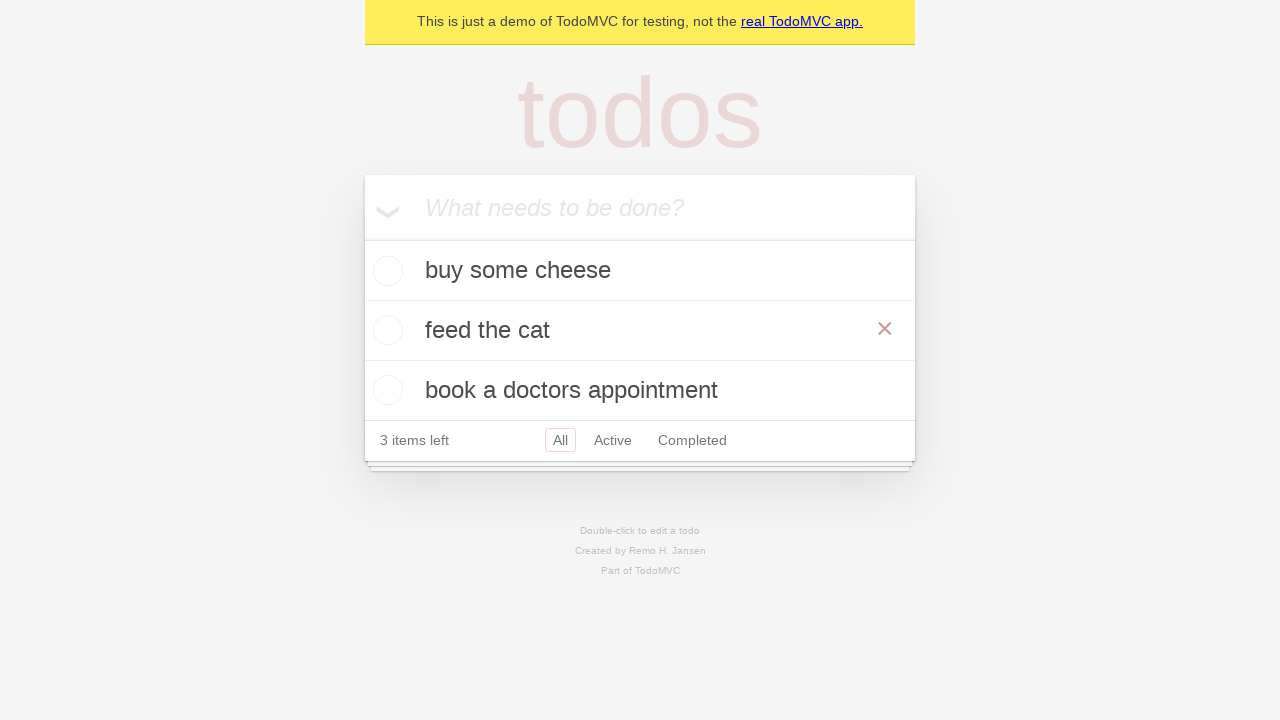

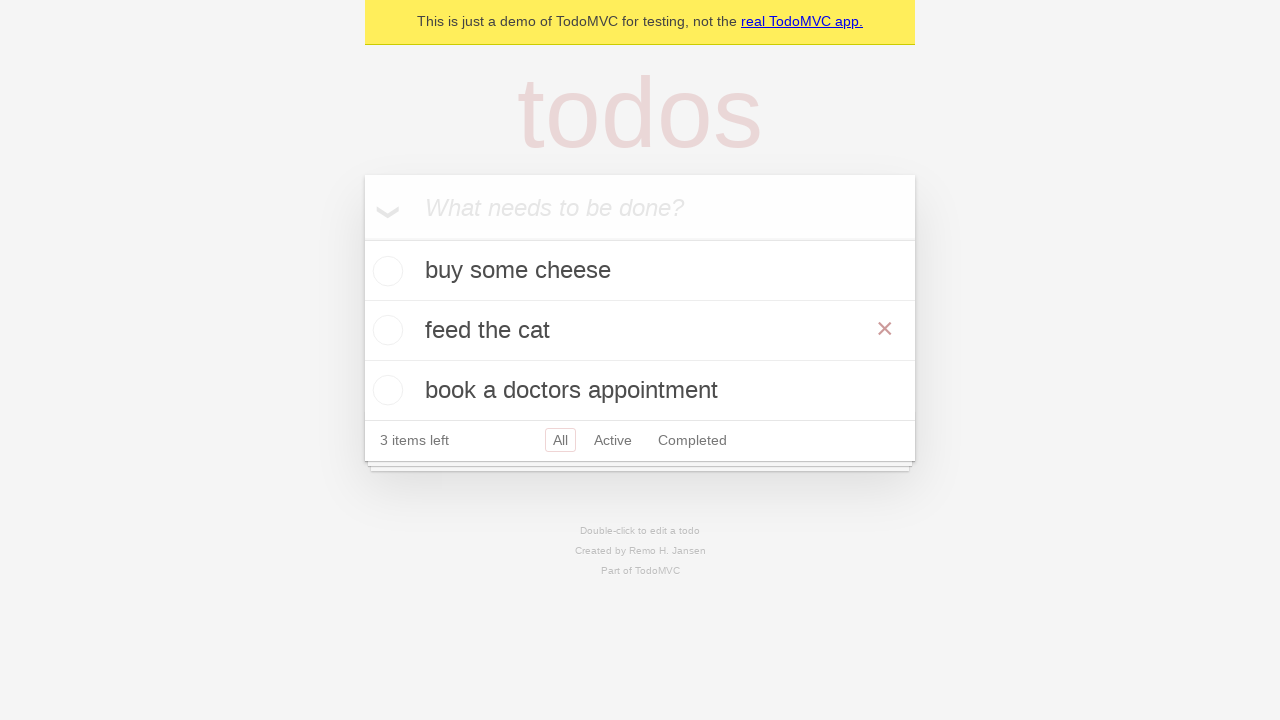